Tests login form validation by entering credentials, clearing both fields, and clicking login to verify "Username is required" error message appears

Starting URL: https://www.saucedemo.com/

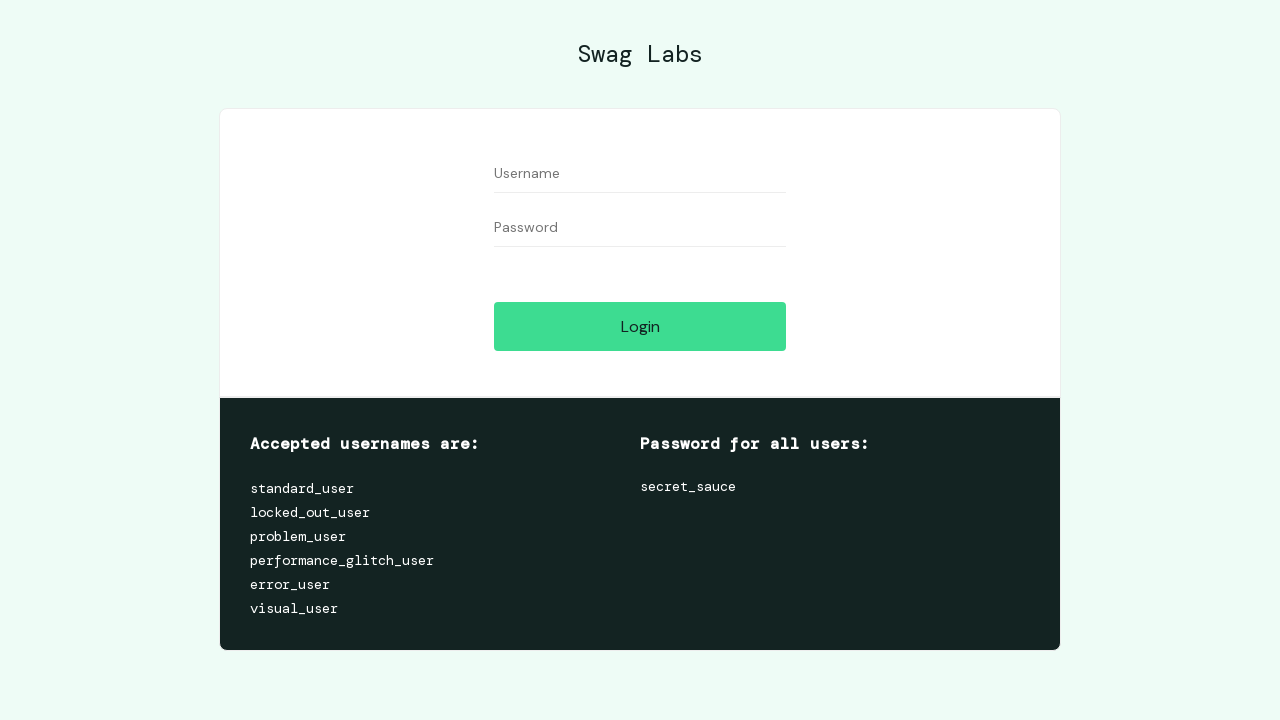

Filled username field with 'test' on #user-name
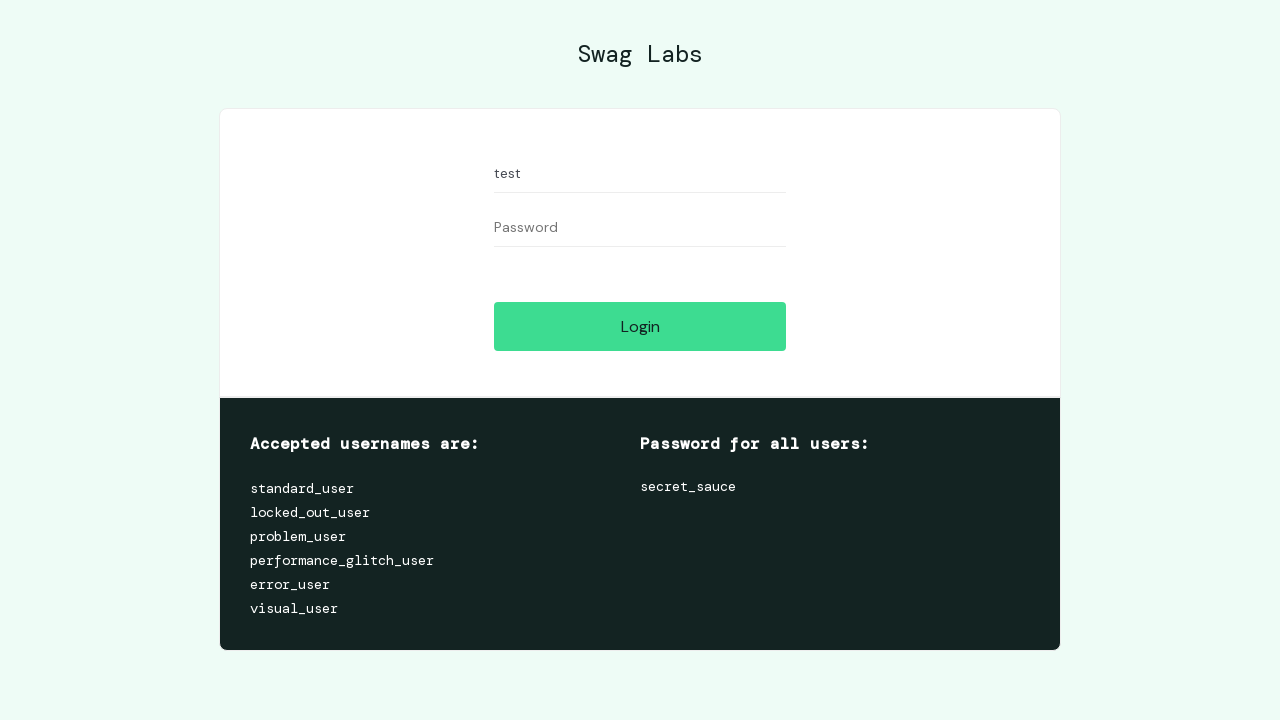

Filled password field with 'password' on #password
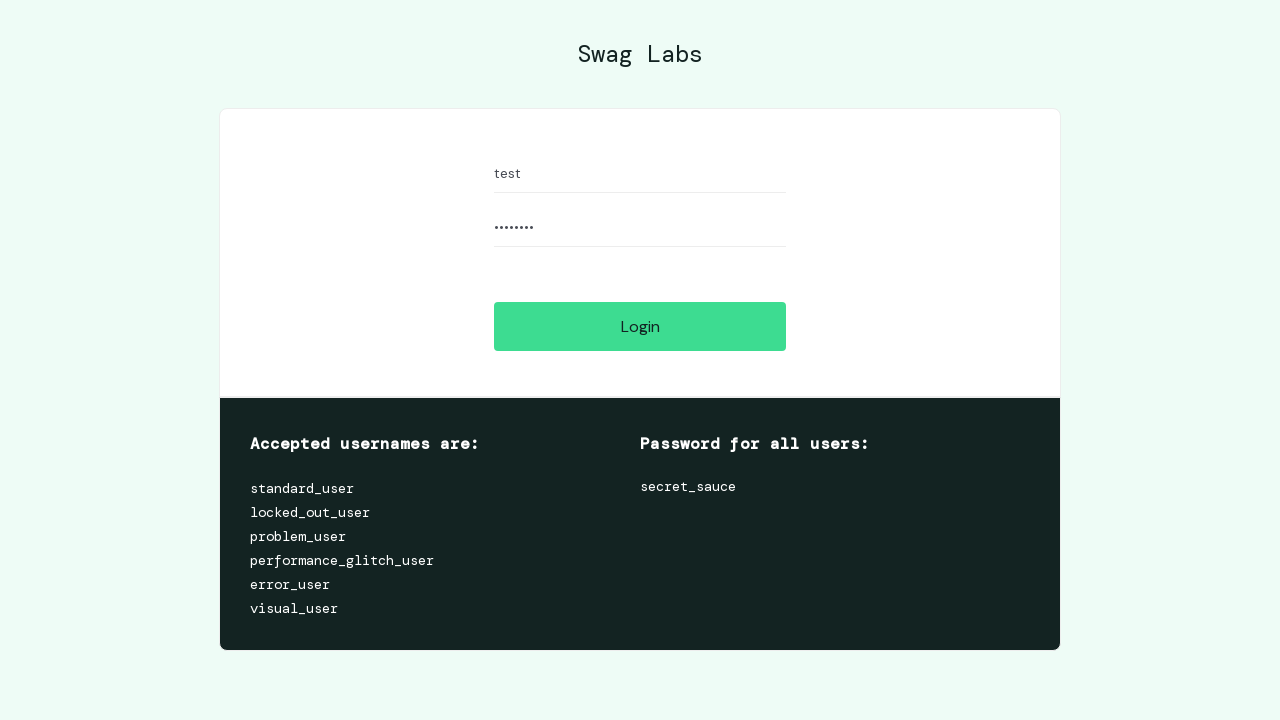

Cleared username field on #user-name
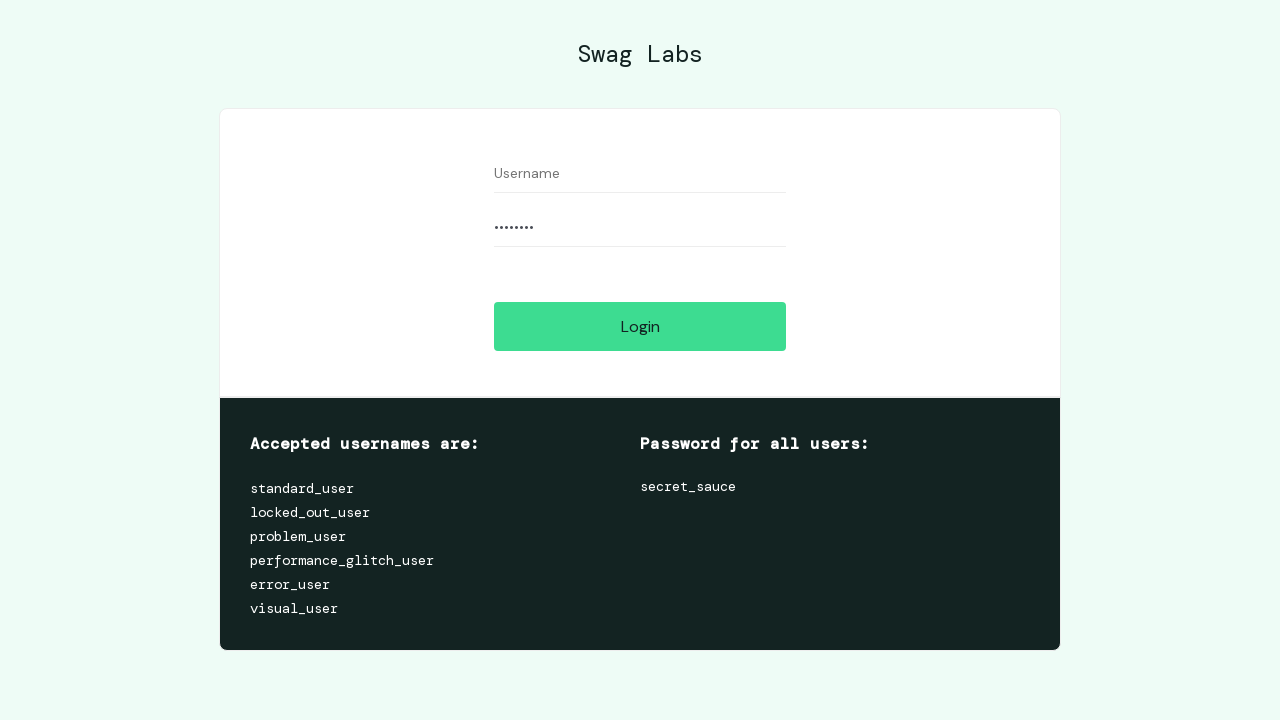

Cleared password field on #password
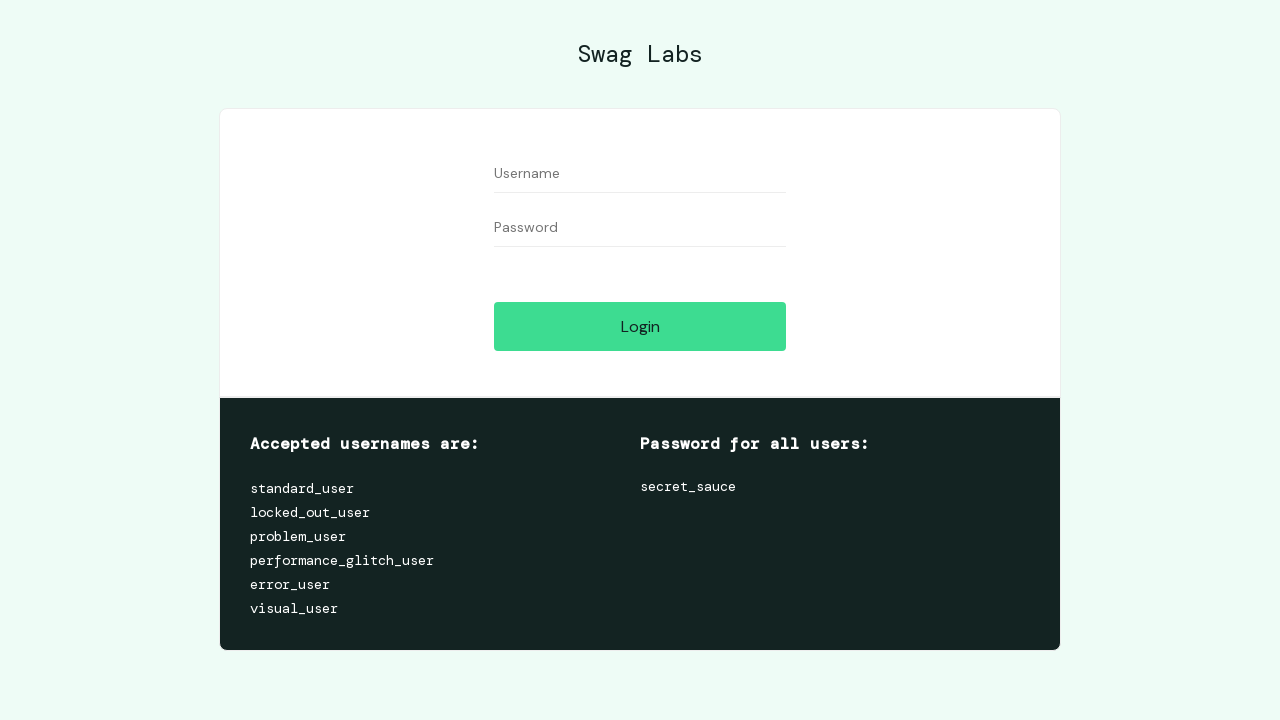

Clicked login button with empty credentials at (640, 326) on #login-button
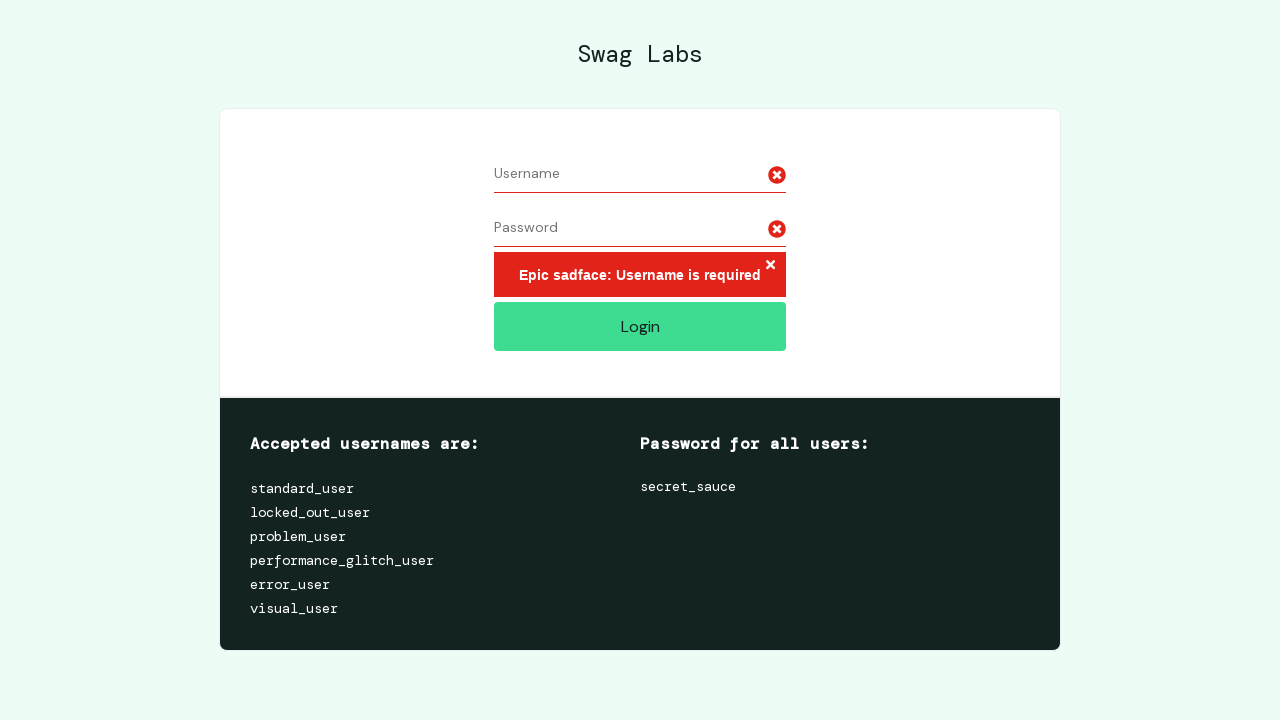

Verified 'Username is required' error message appeared
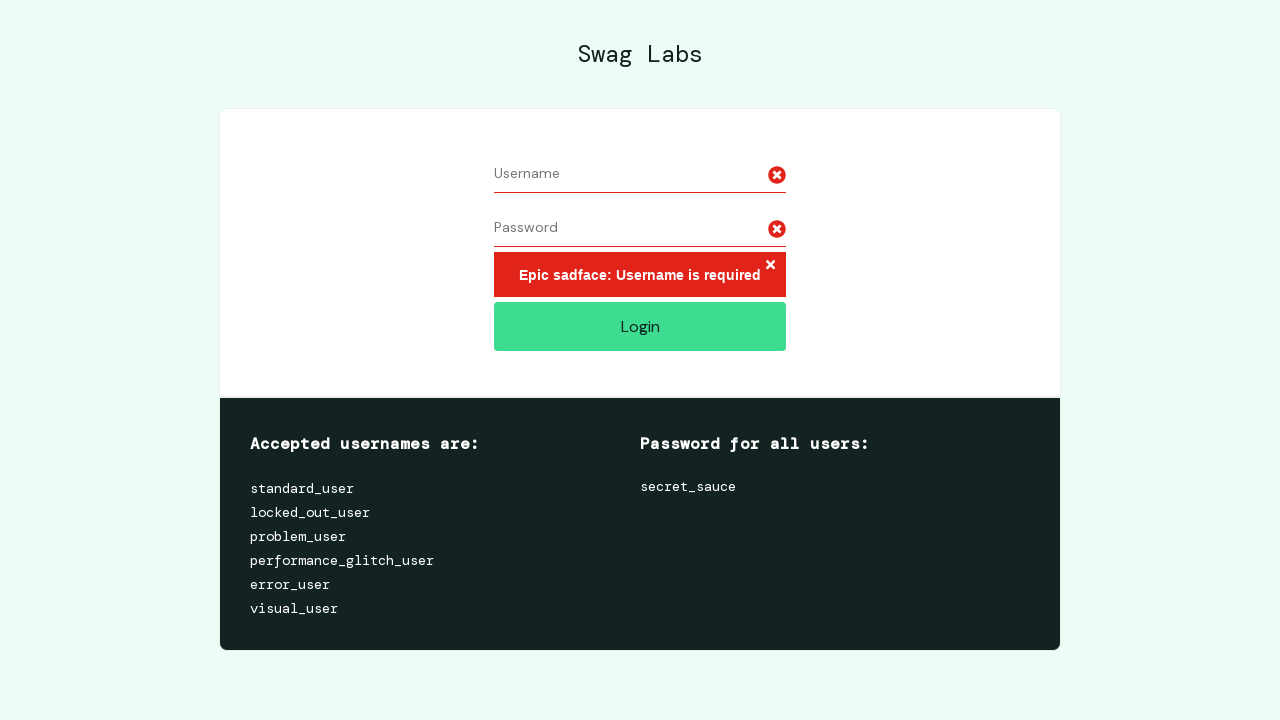

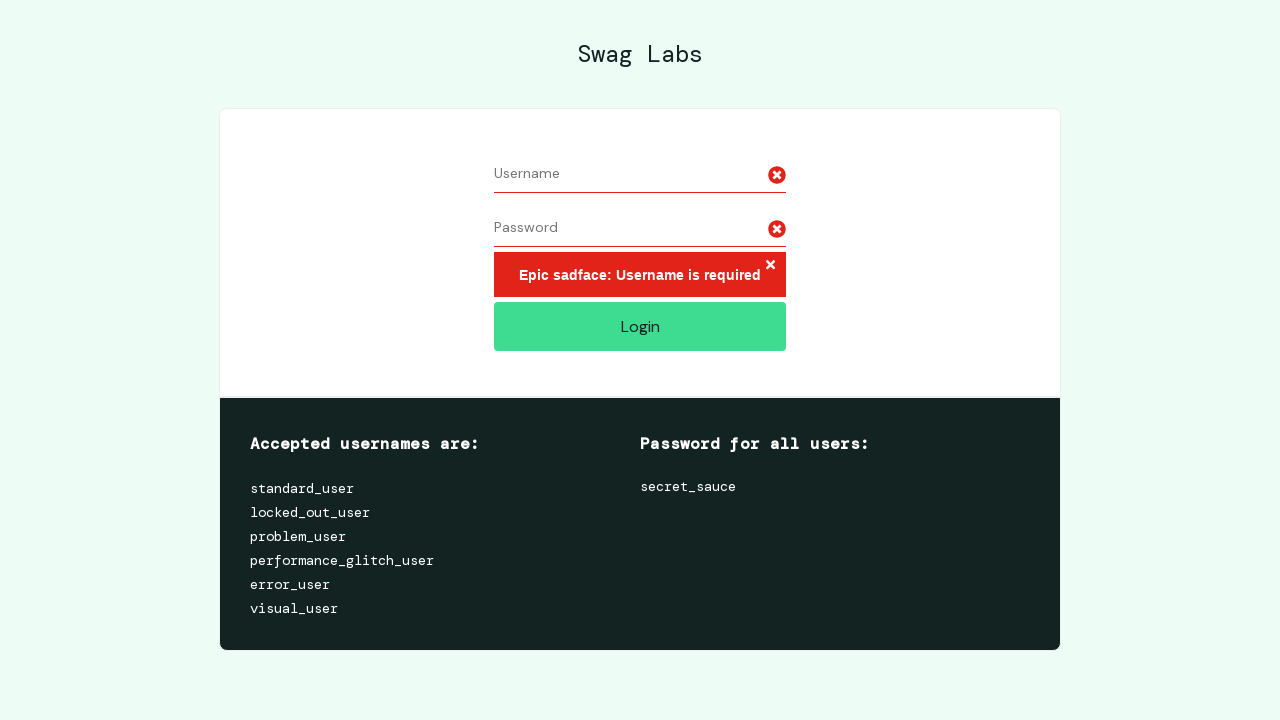